Navigates to the Automation Exercise website homepage and waits briefly before closing

Starting URL: https://www.automationexercise.com/

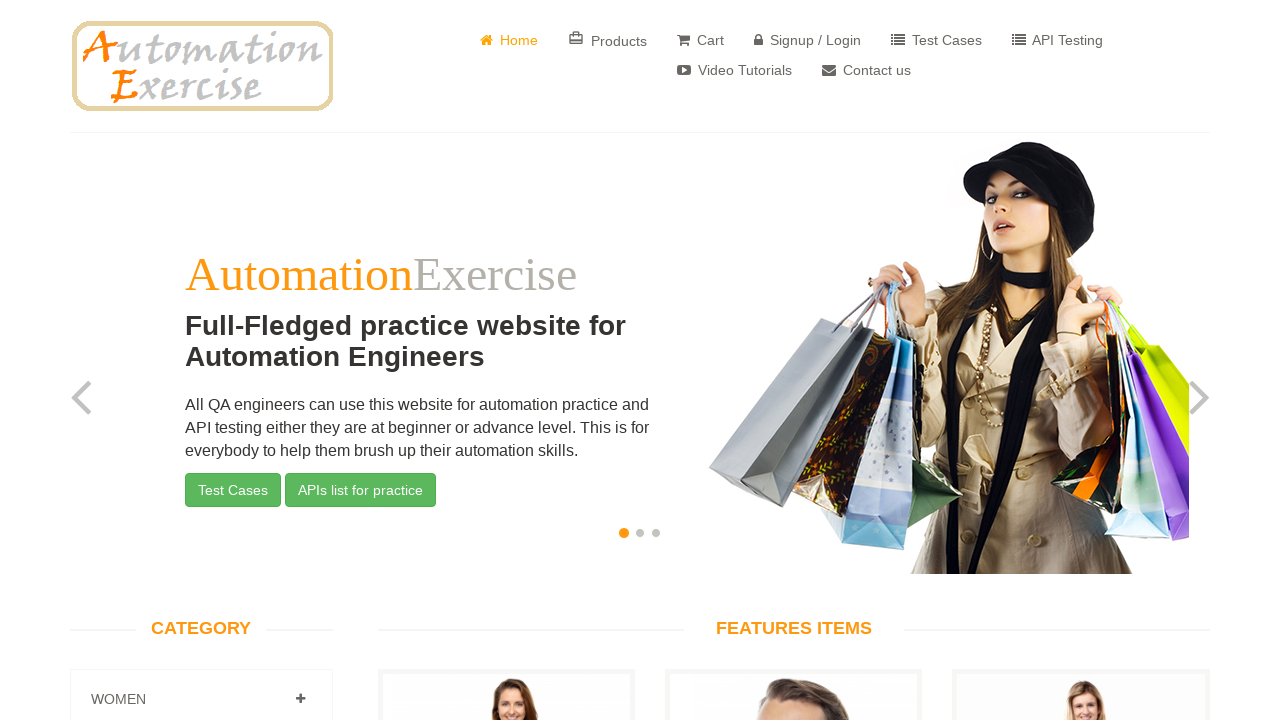

Navigated to Automation Exercise homepage and waited for DOM to load
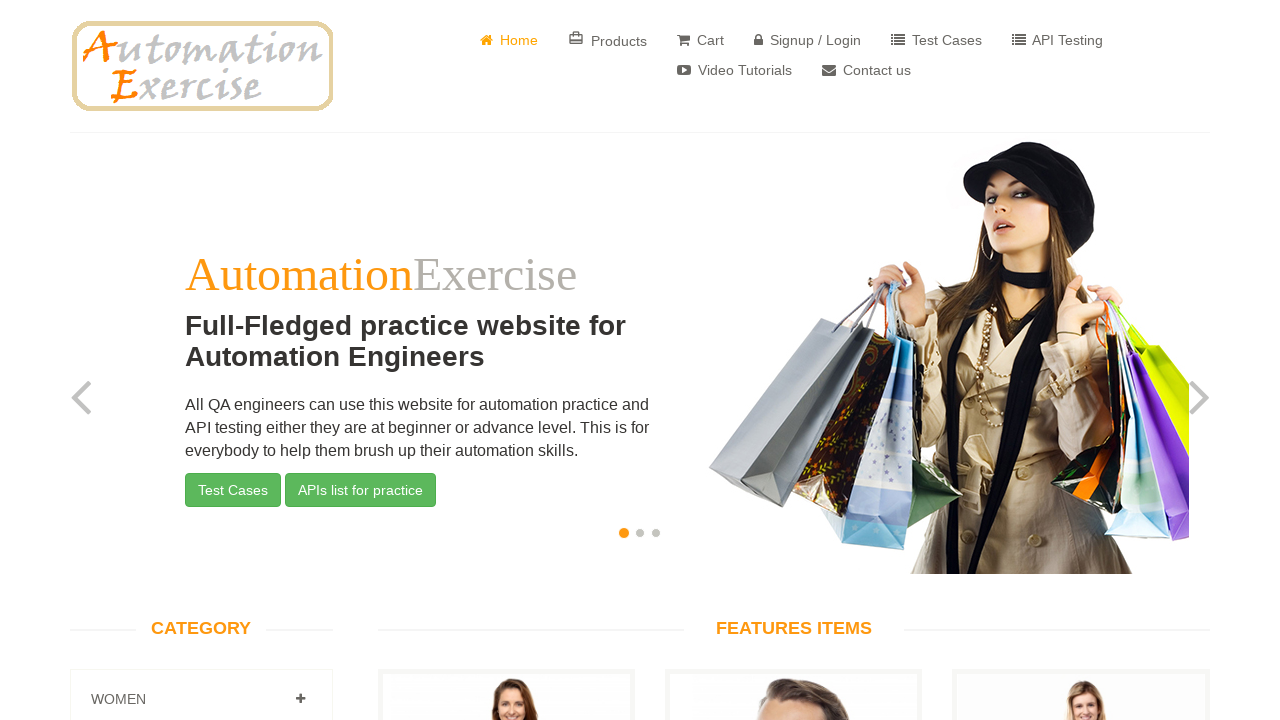

Brief wait completed before closing
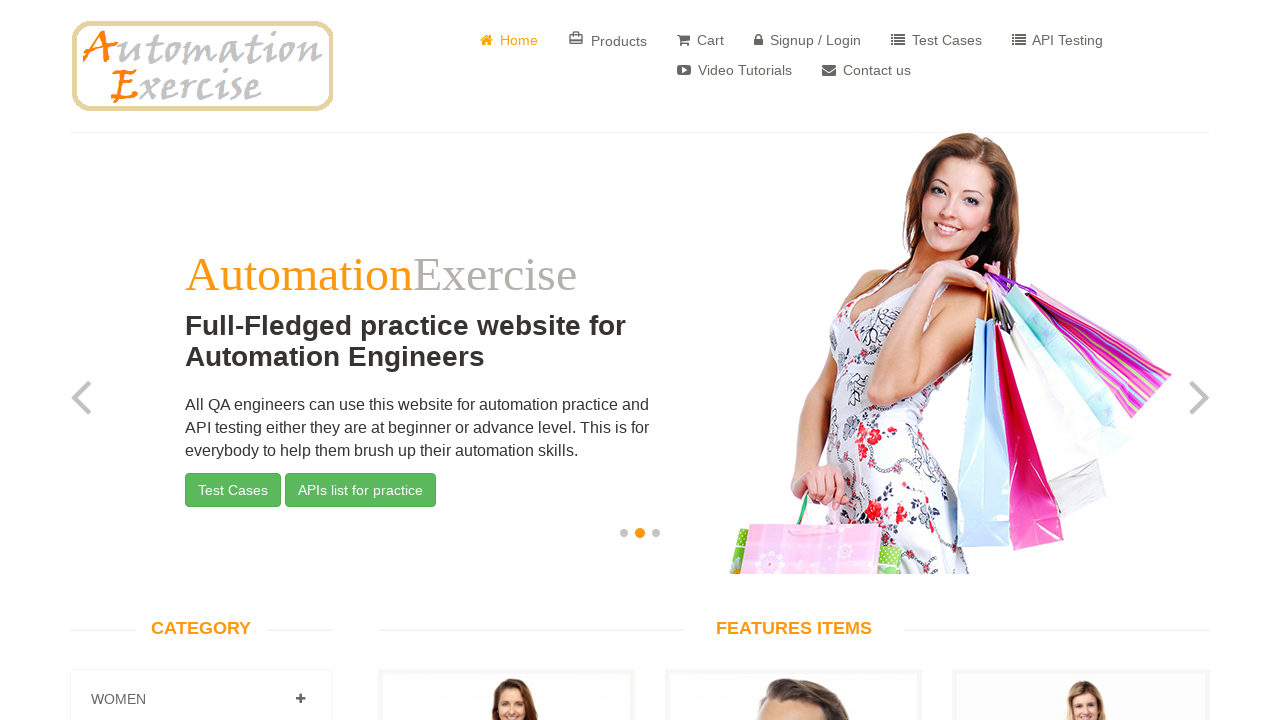

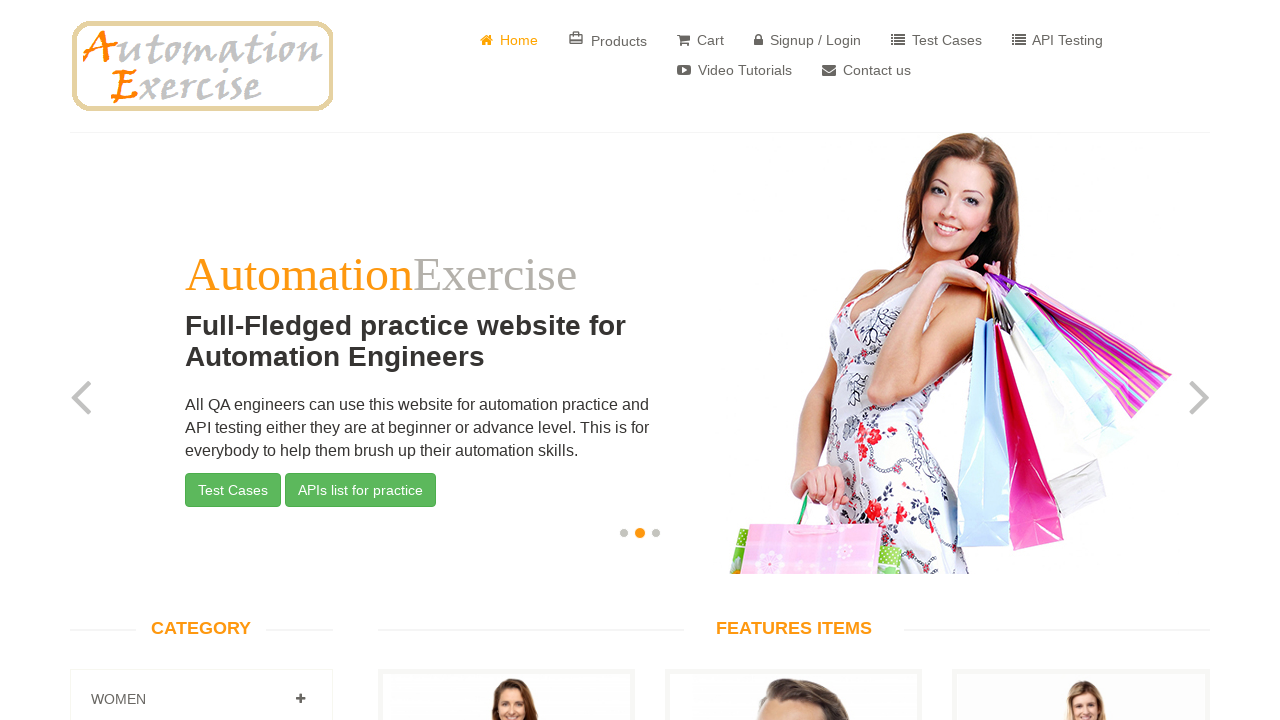